Tests different methods of inputting text into form fields and scrolling to elements on a practice automation website

Starting URL: https://practice-automation.com/form-fields/

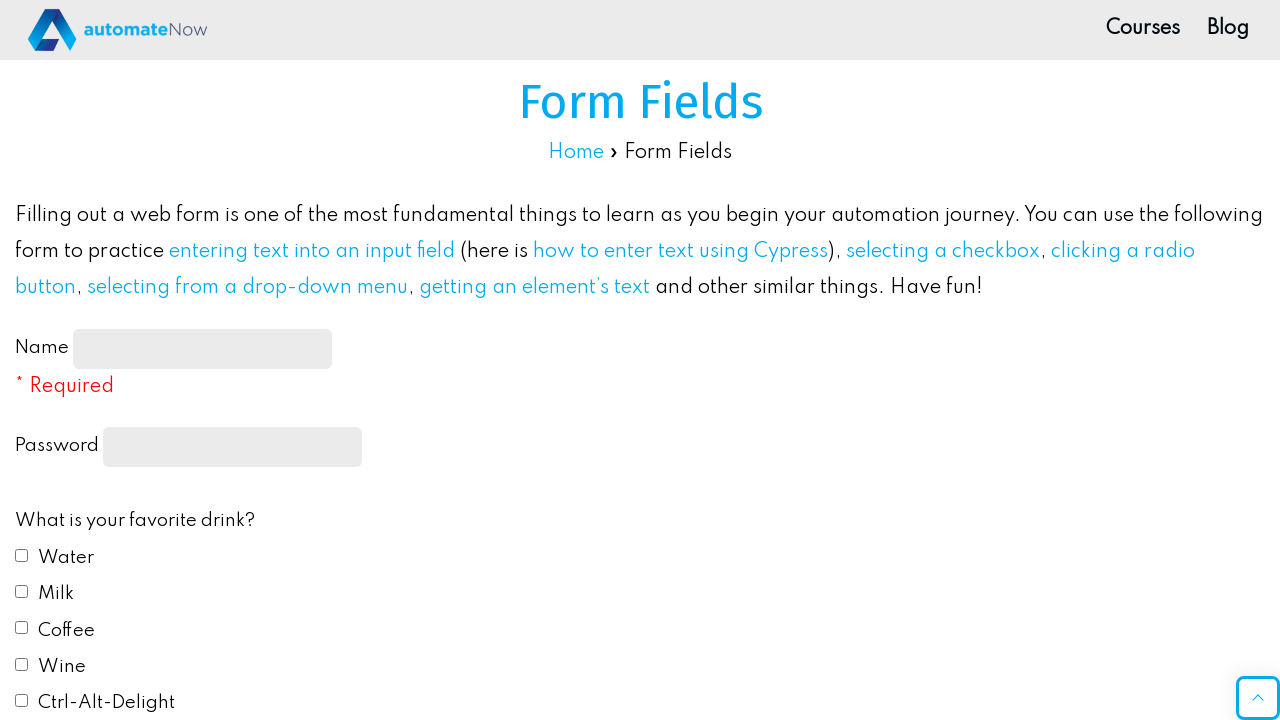

Located the name input field
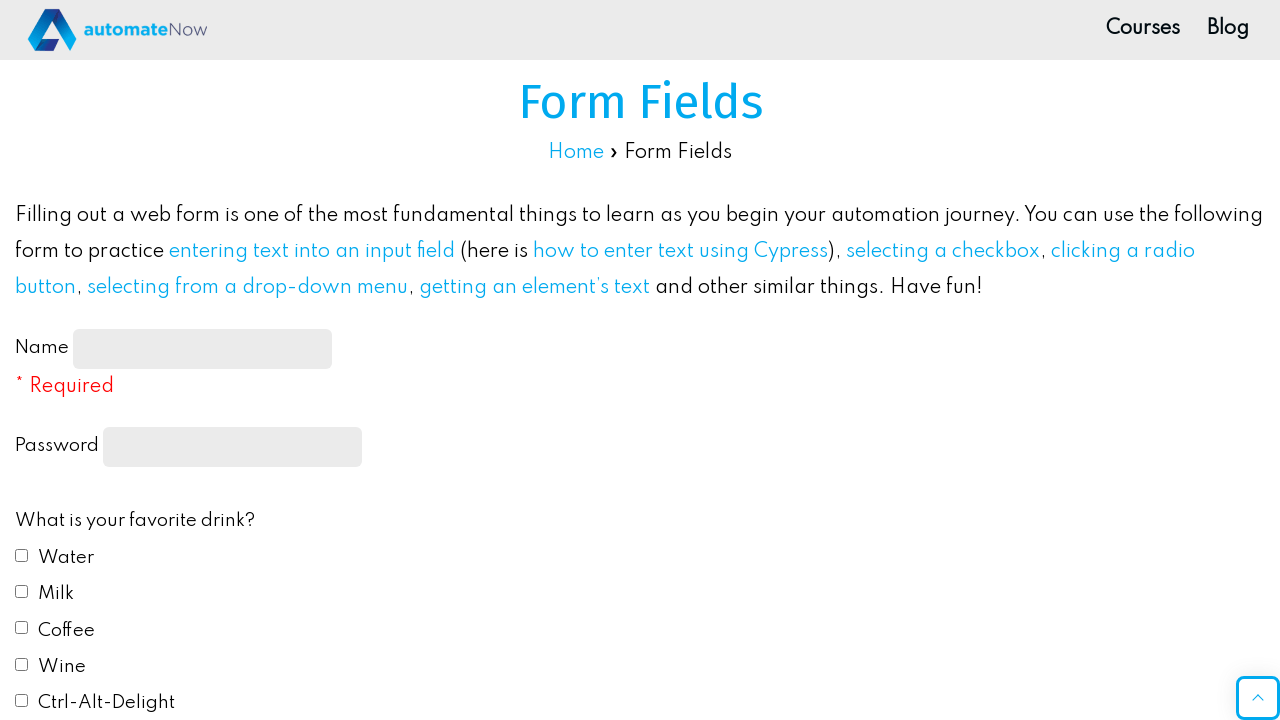

Filled name input field with 'tom' using direct fill method on #name-input
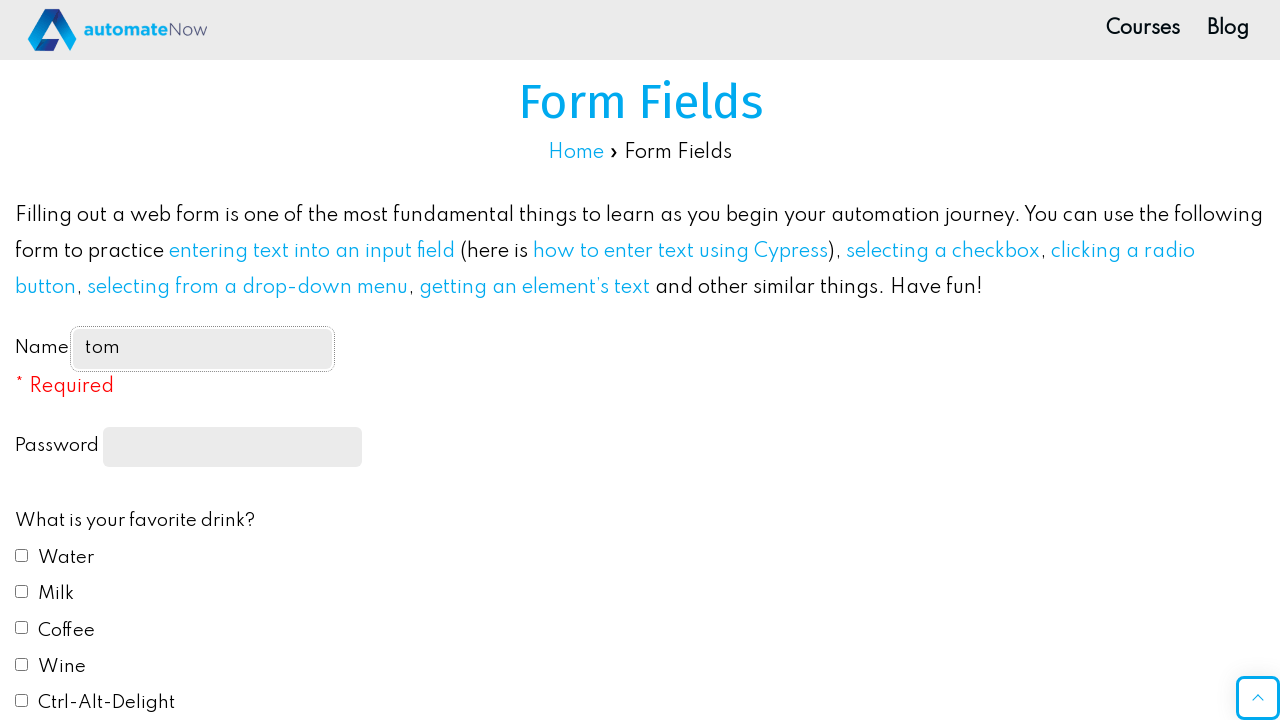

Filled name input field with 'Jerry' using fill method on #name-input
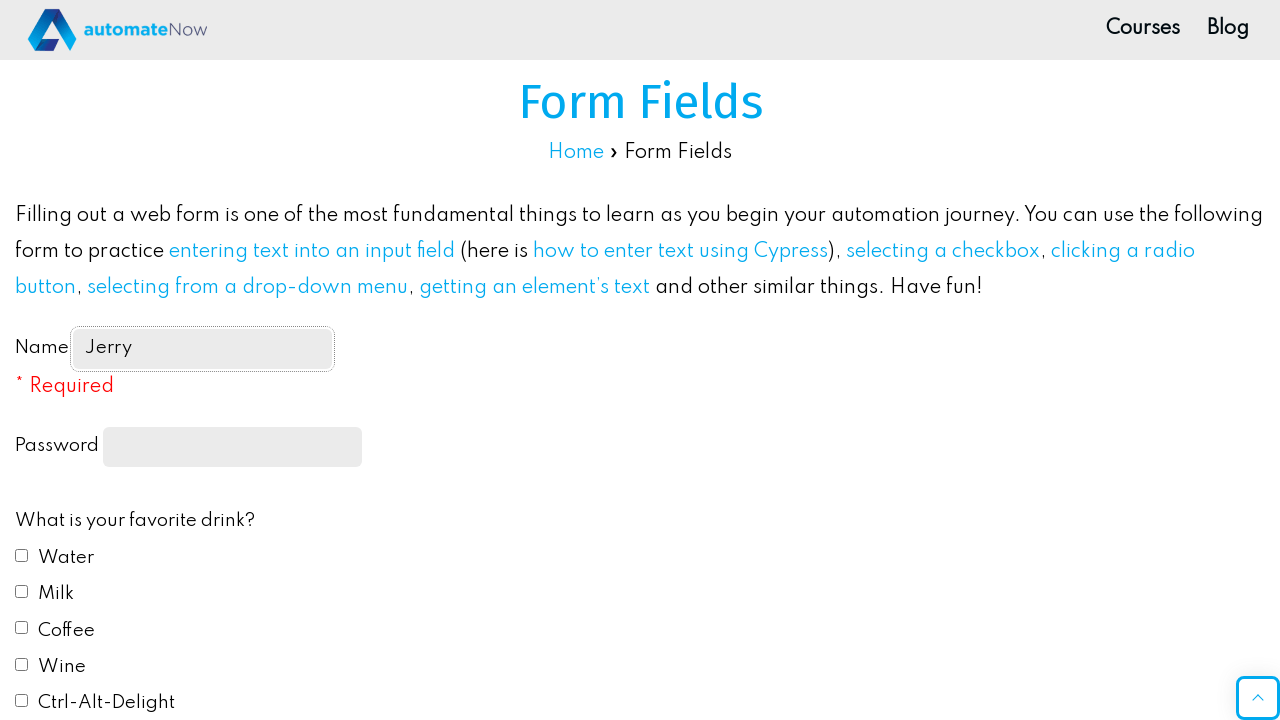

Set name input field to 'Spike' using JavaScript evaluation
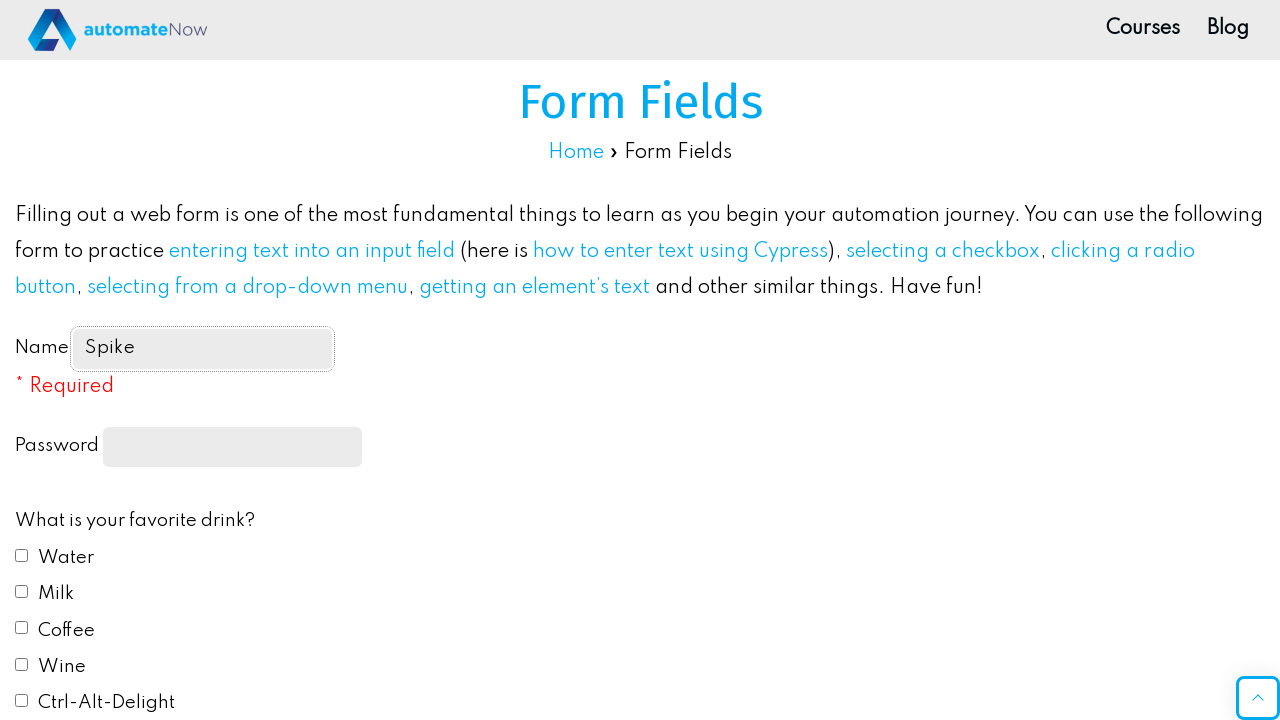

Located the automation dropdown element
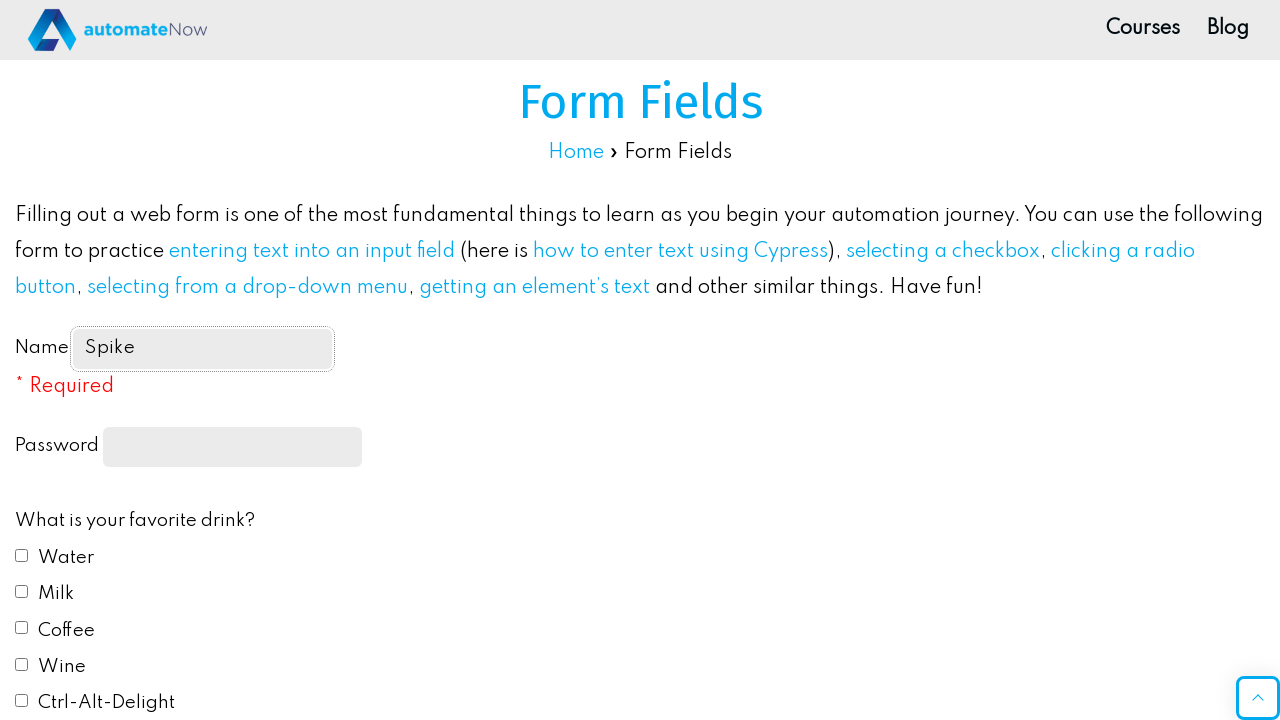

Scrolled to automation dropdown element
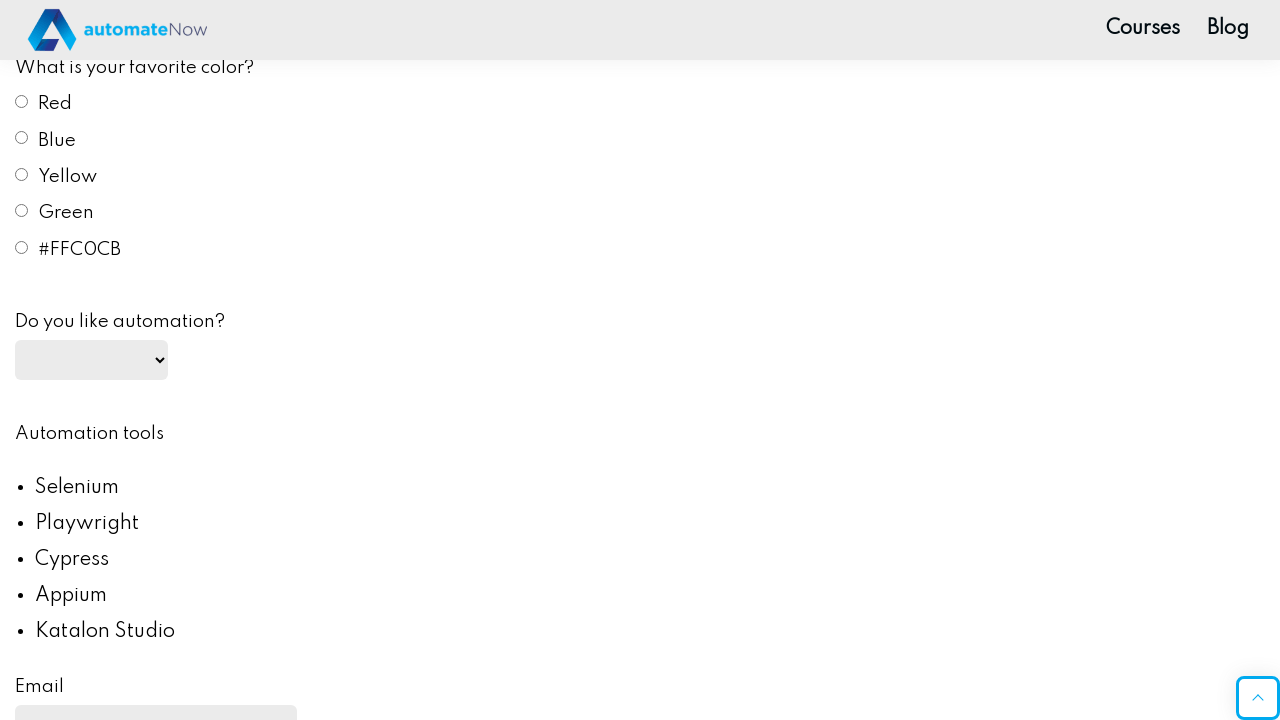

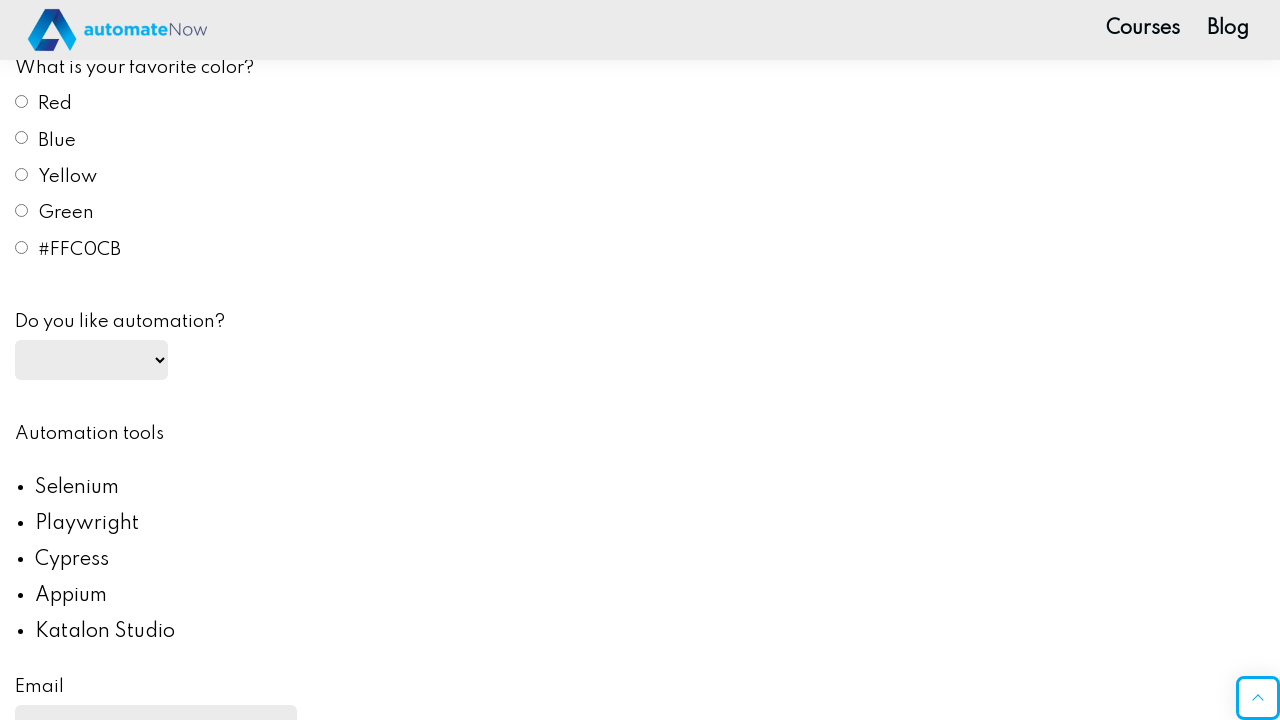